Tests scrolling to an element and filling out a form with name and date fields on a scroll demo page

Starting URL: https://formy-project.herokuapp.com/scroll

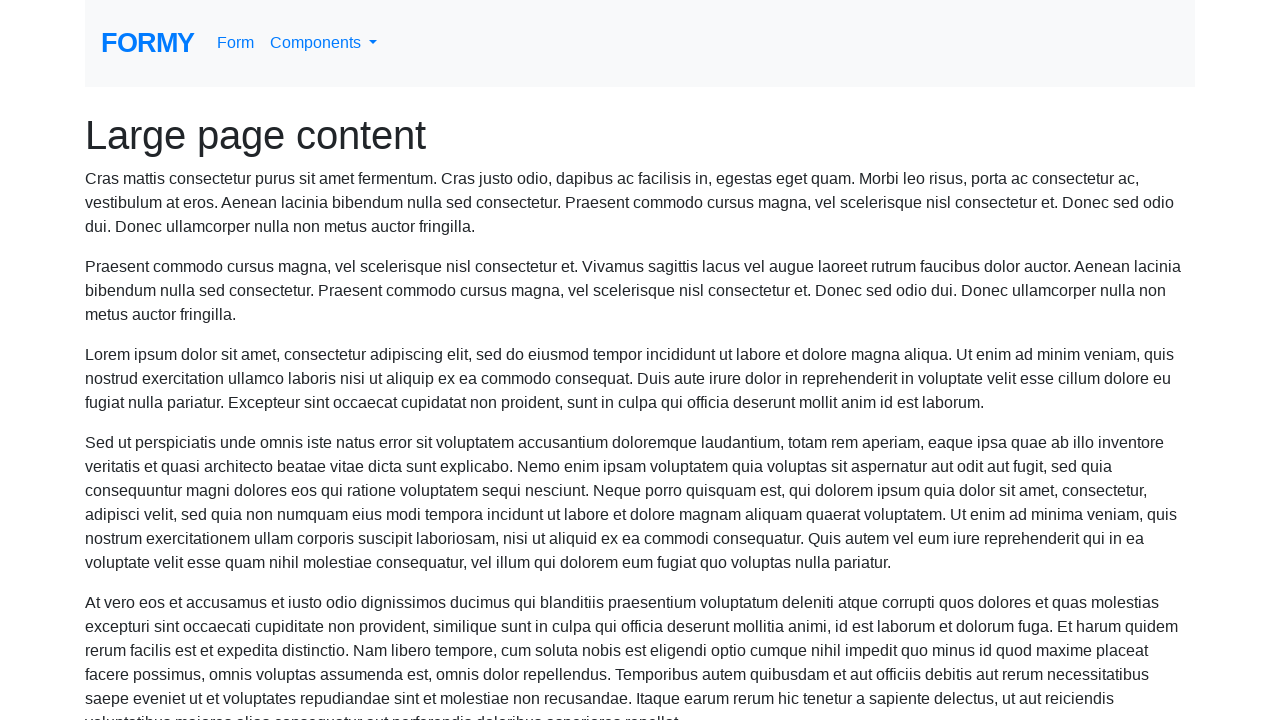

Scrolled name field into view
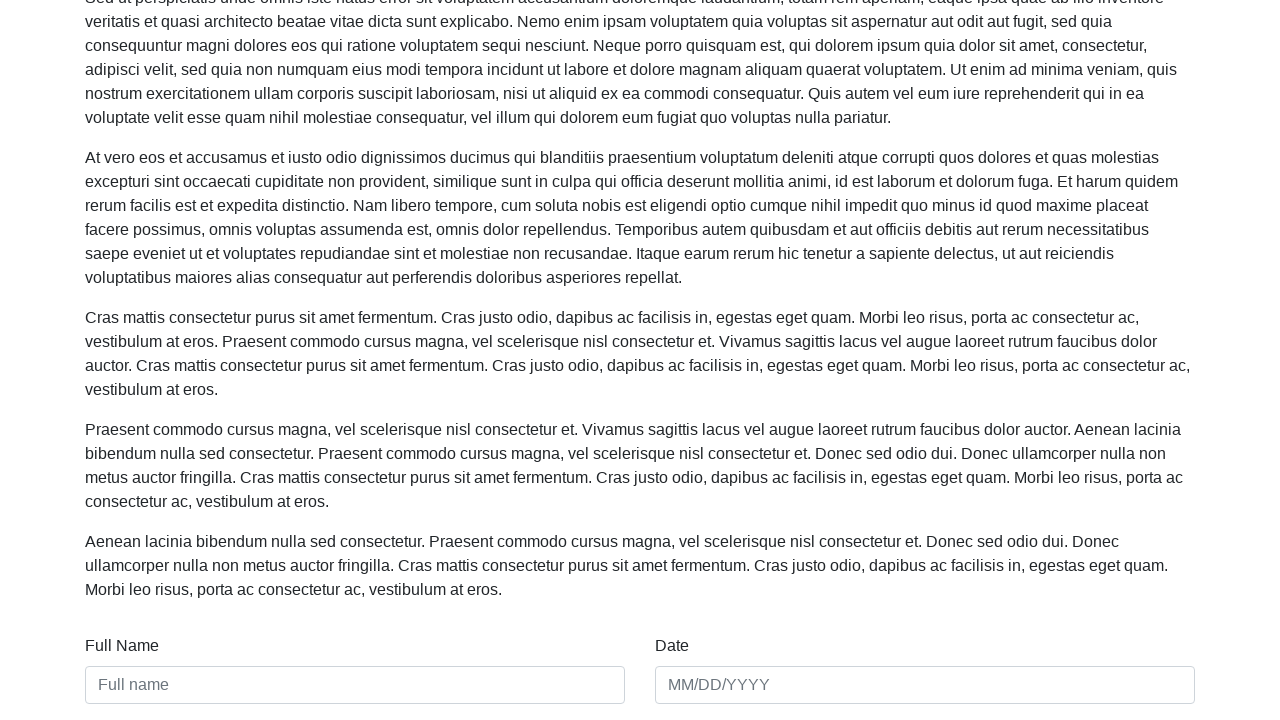

Filled name field with 'Michelle Sheranie' on #name
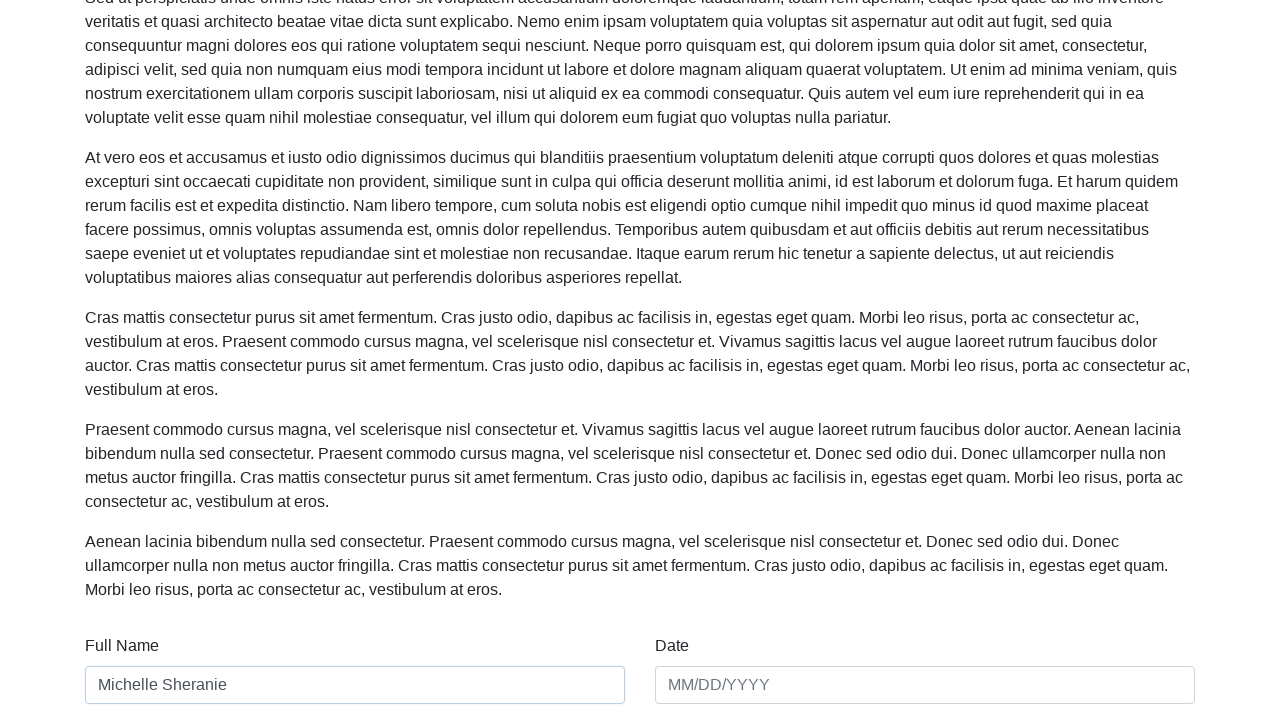

Filled date field with '01/01/2020' on #date
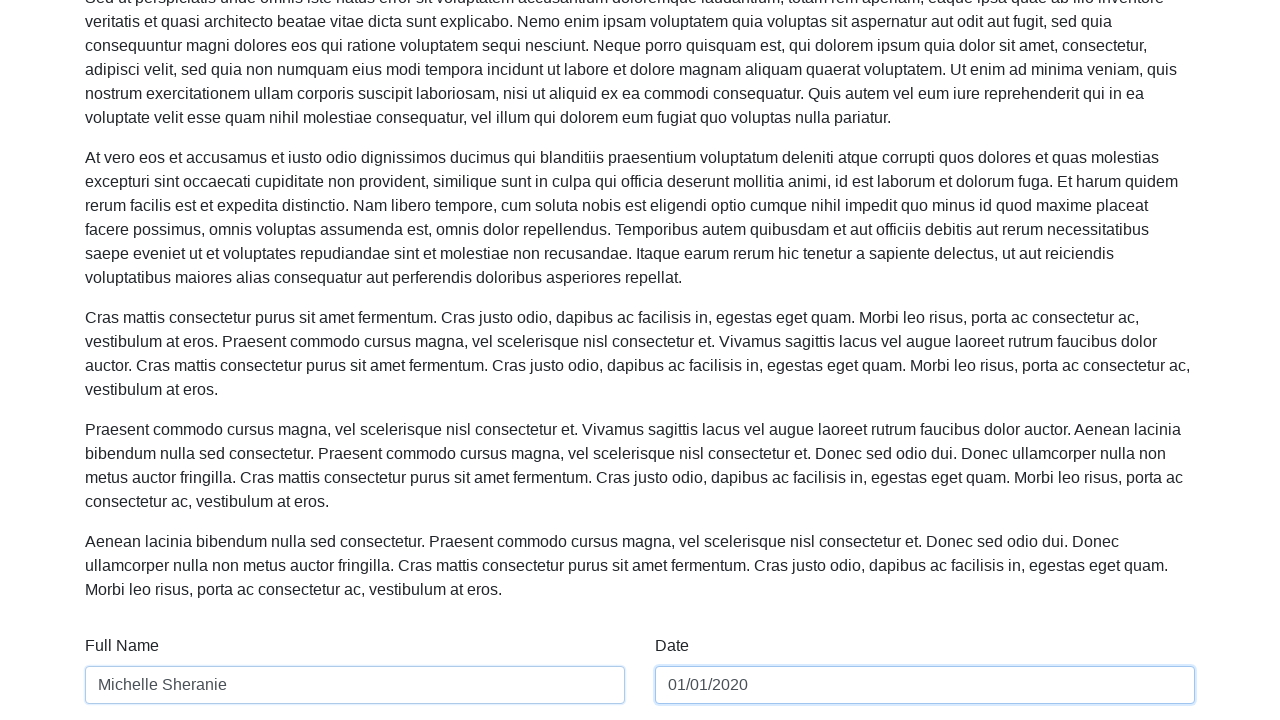

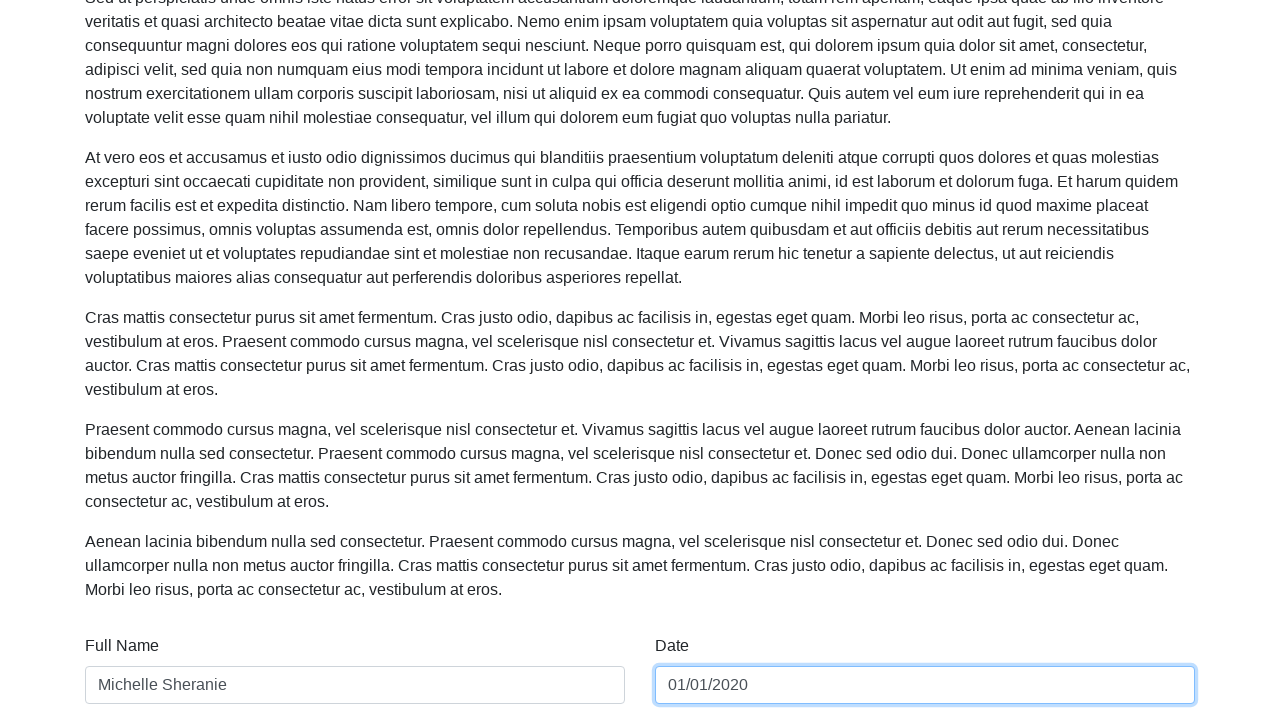